Verifies the "Forgot Password" link text and href attribute on the NextBaseCRM login page without performing any login actions

Starting URL: https://login1.nextbasecrm.com/

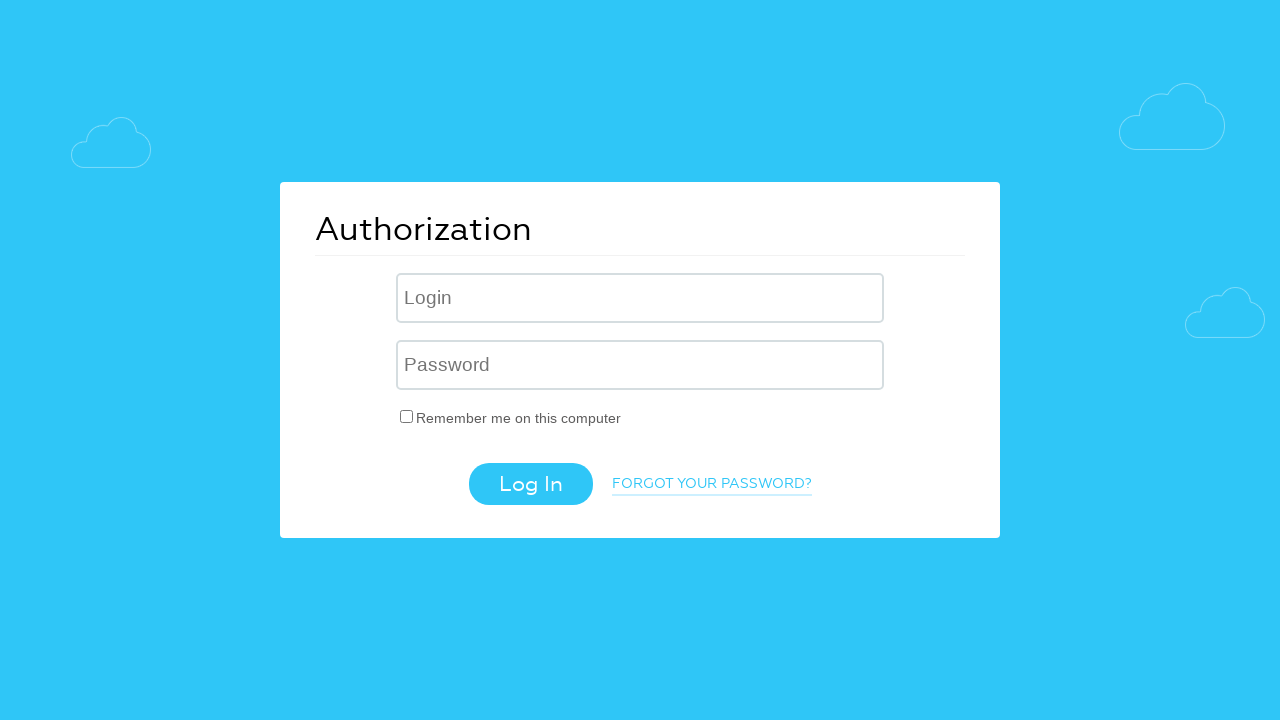

Navigated to NextBaseCRM login page
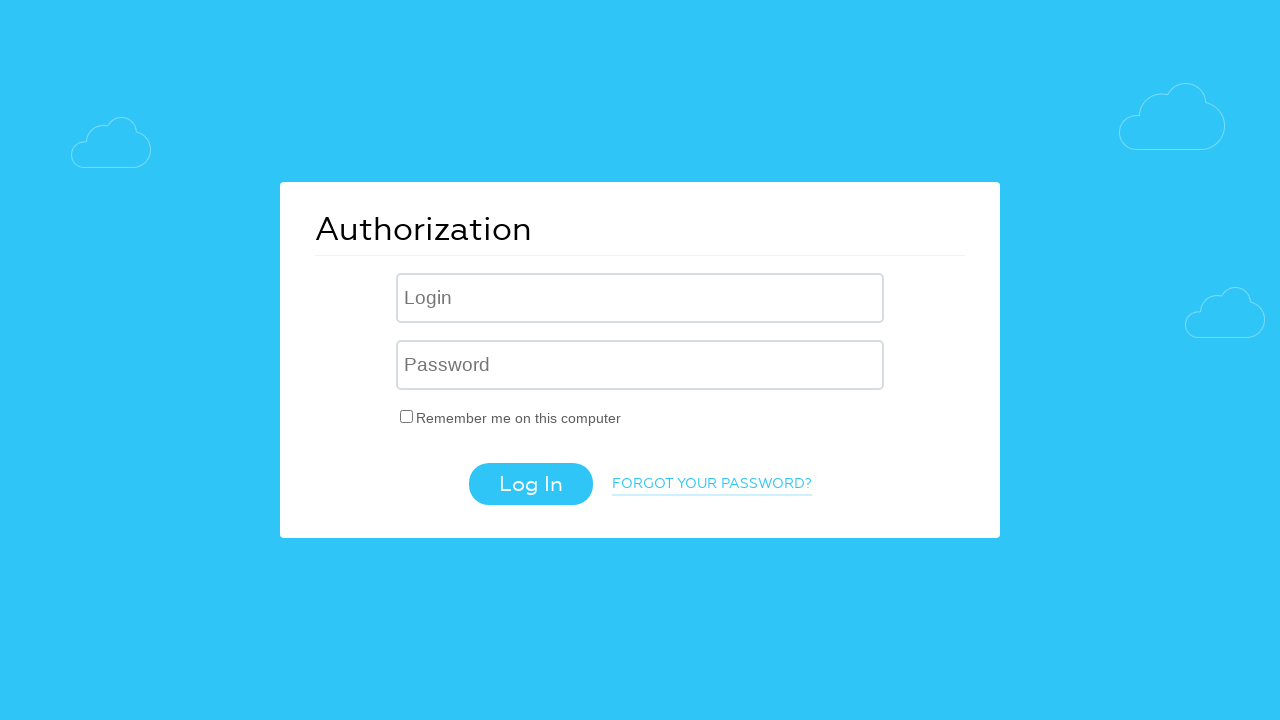

Forgot password link became visible
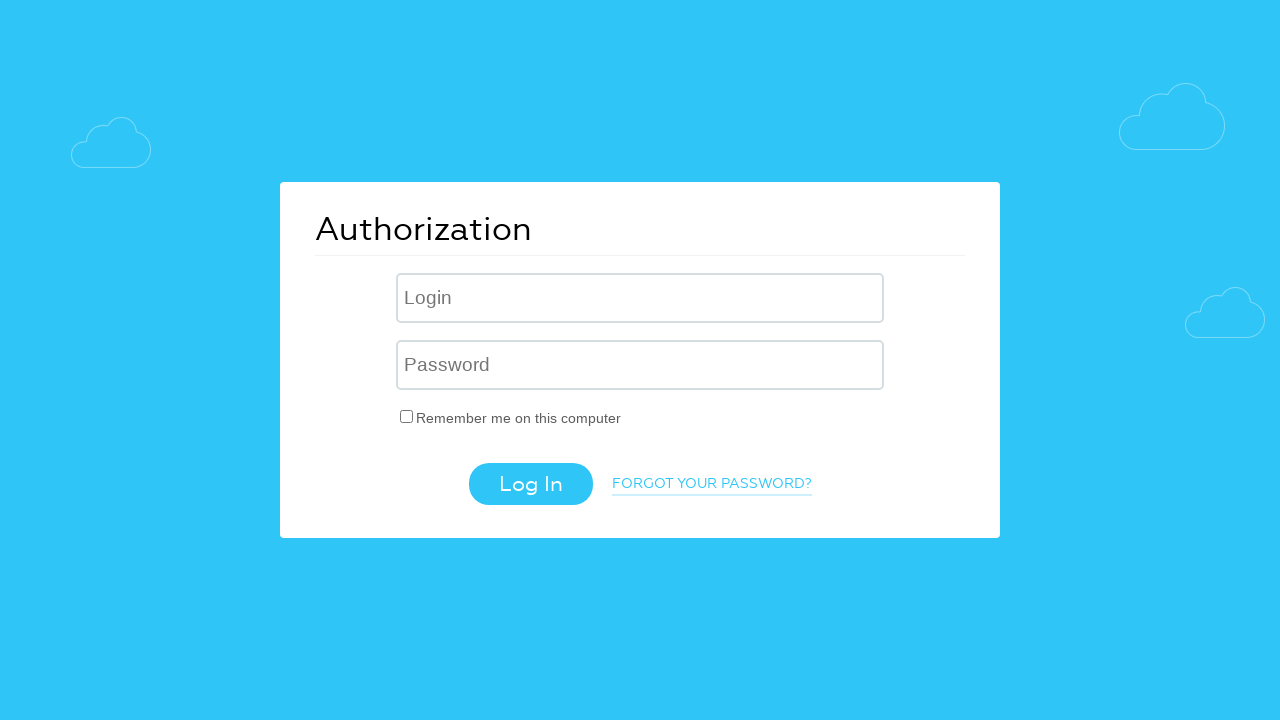

Verified forgot password link text is 'FORGOT YOUR PASSWORD?'
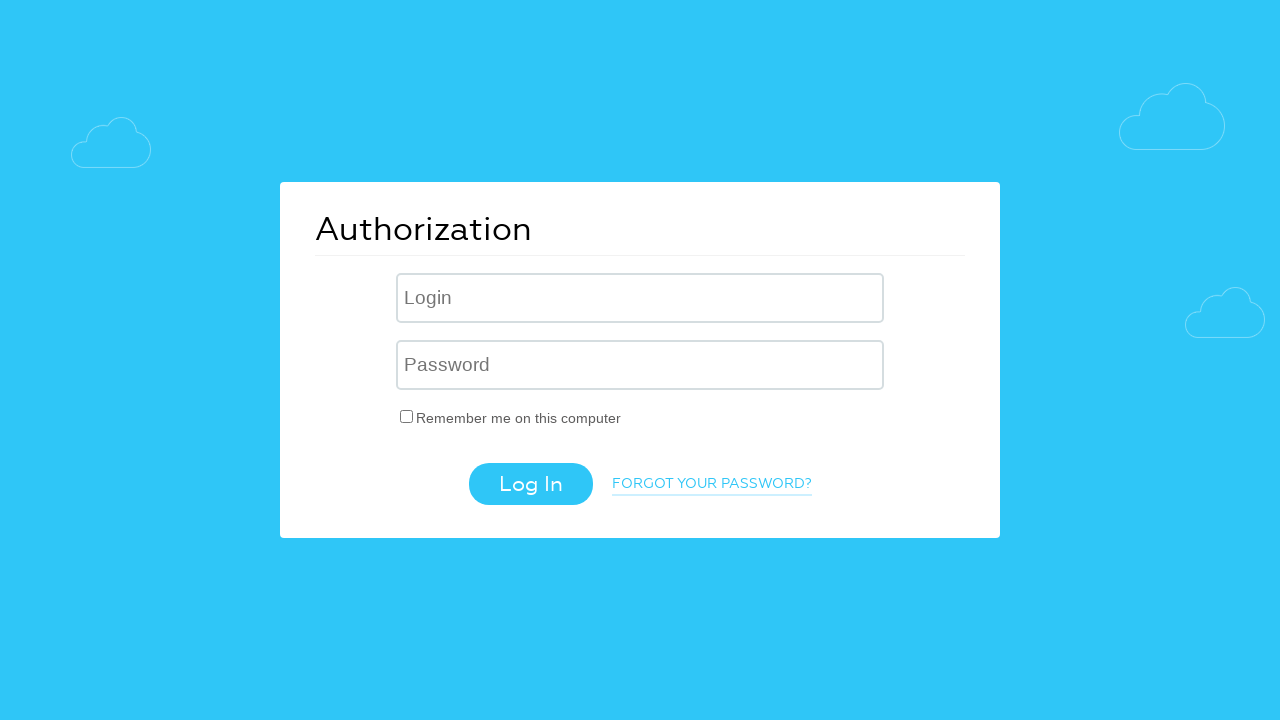

Verified forgot password link href contains 'forgot_password=yes'
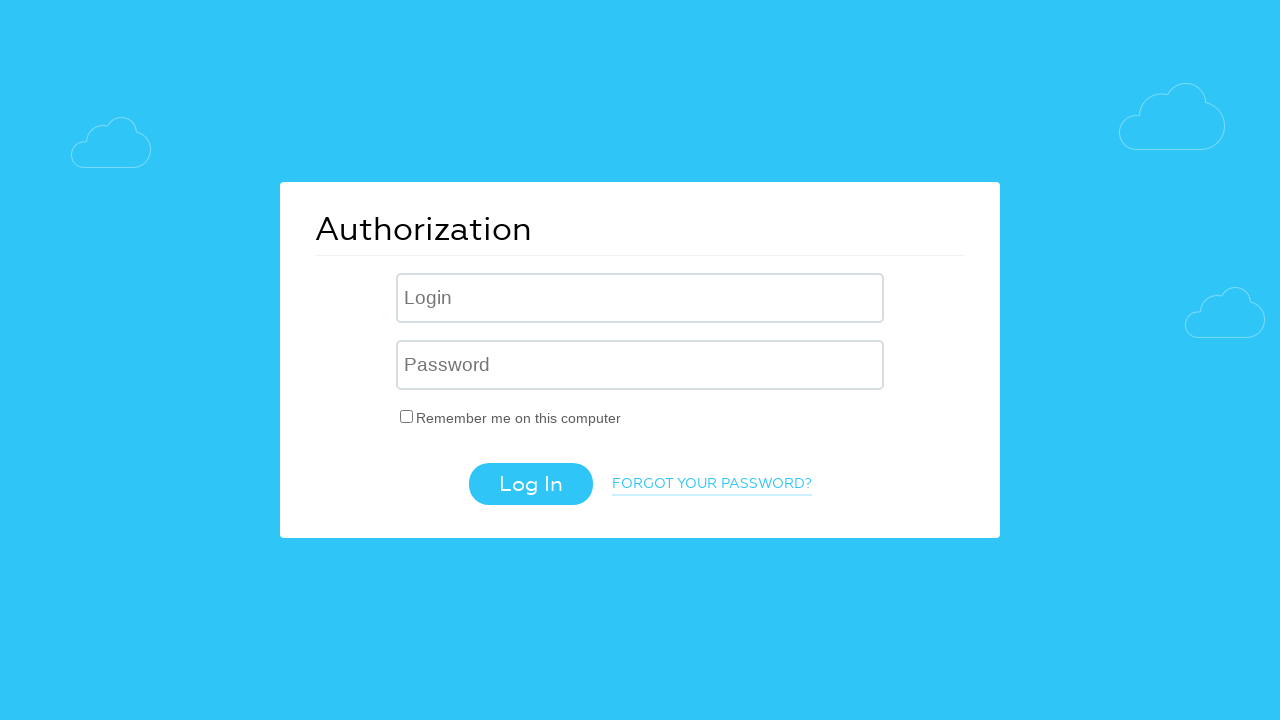

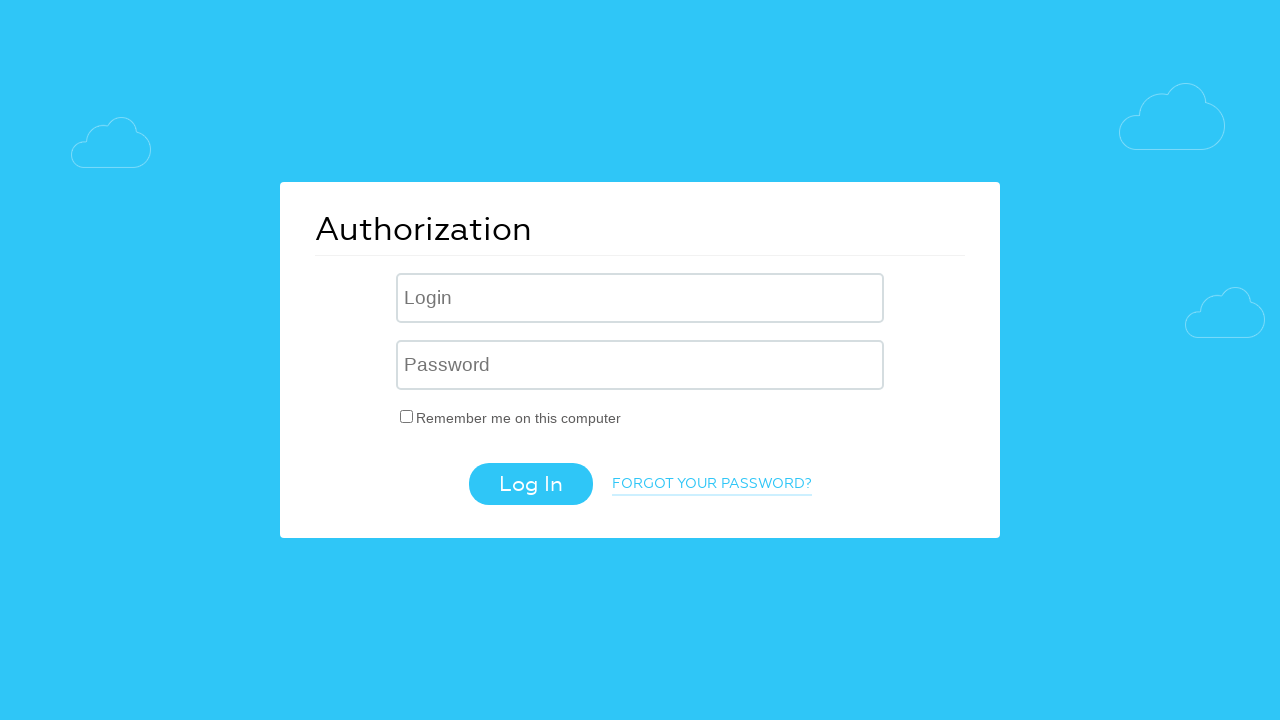